Tests checkbox interactions by clicking checkboxes and toggling their state

Starting URL: https://the-internet.herokuapp.com/checkboxes

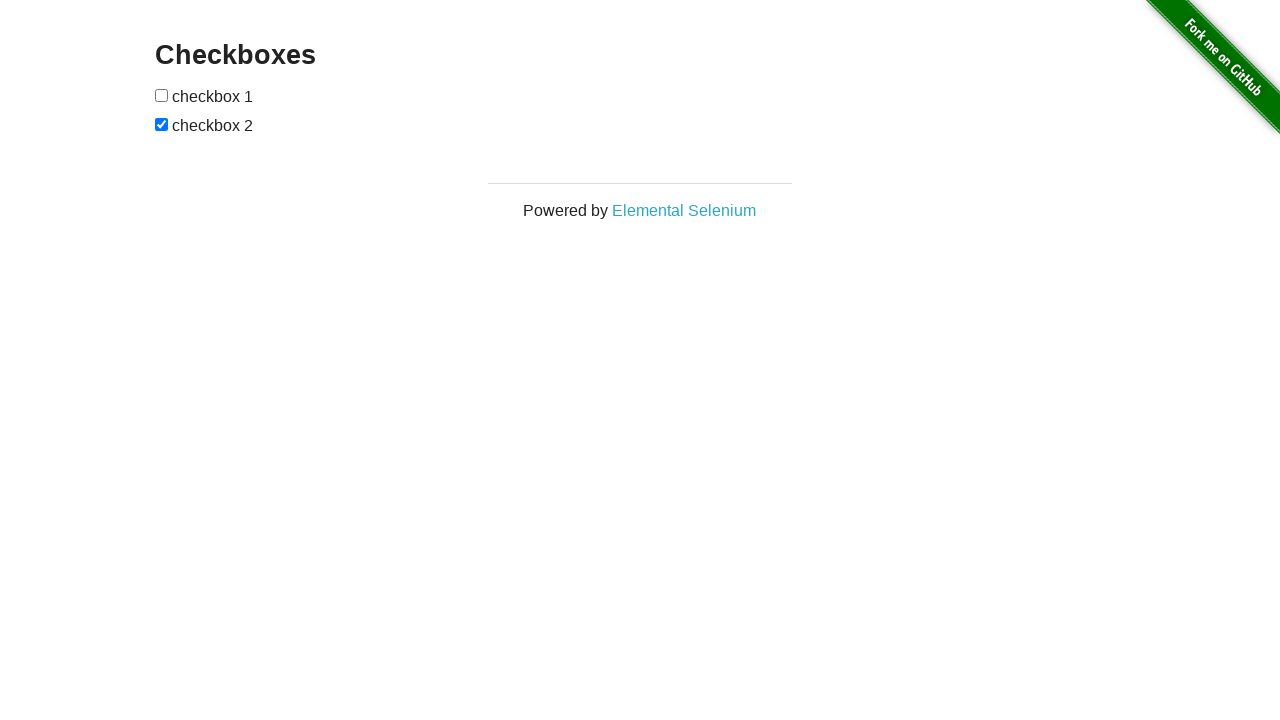

Navigated to checkbox test page
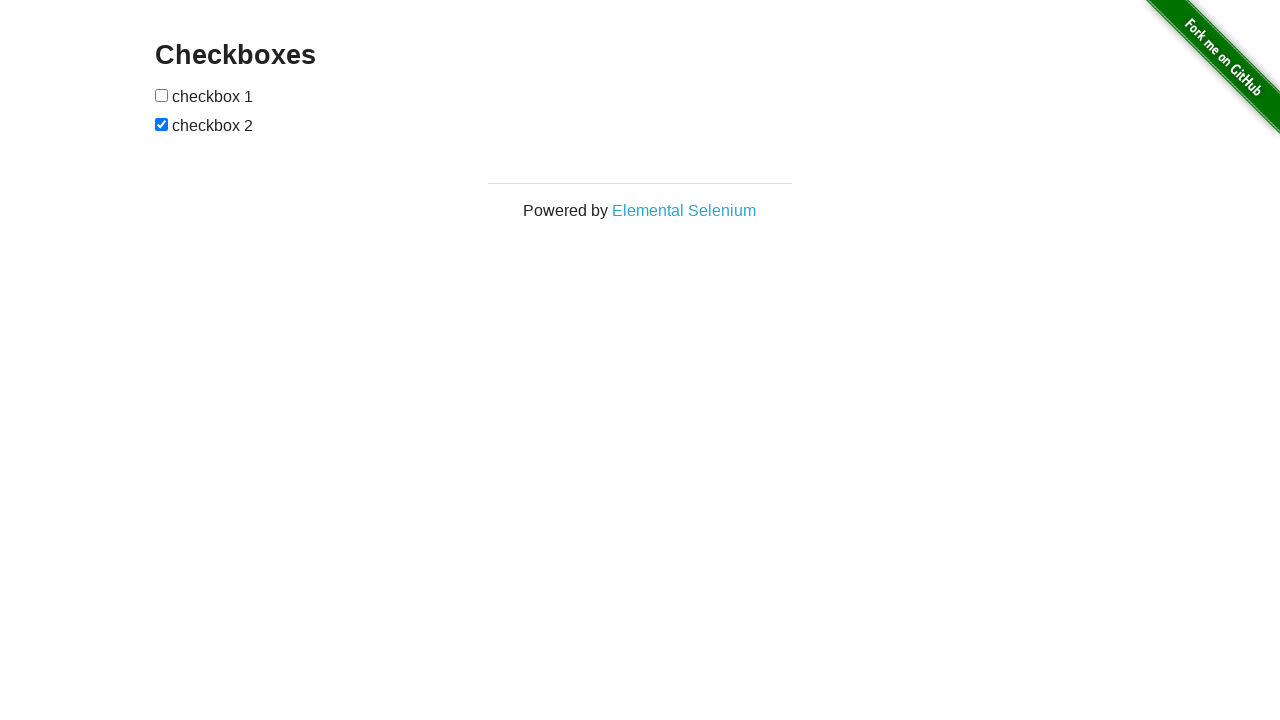

Clicked first checkbox to toggle its state at (162, 95) on input[type='checkbox']:nth-child(1)
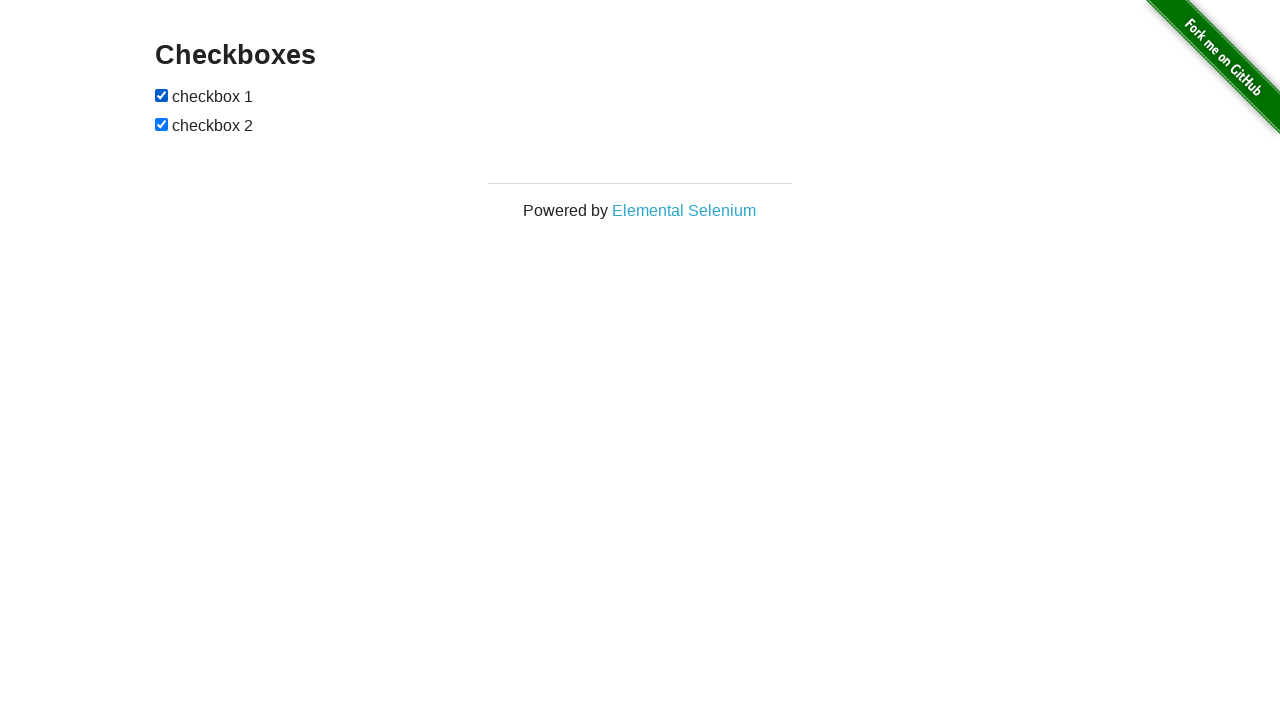

Checked if second checkbox is selected
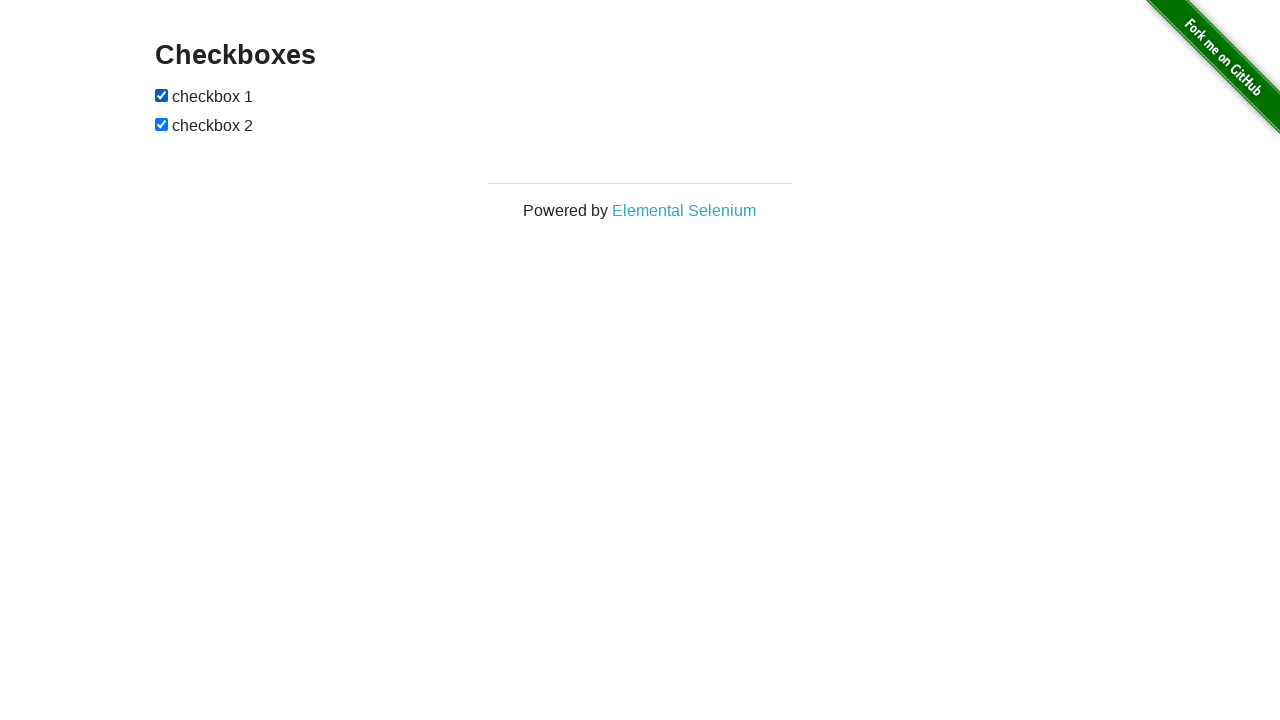

Unchecked second checkbox at (162, 124) on input[type='checkbox']:nth-child(3)
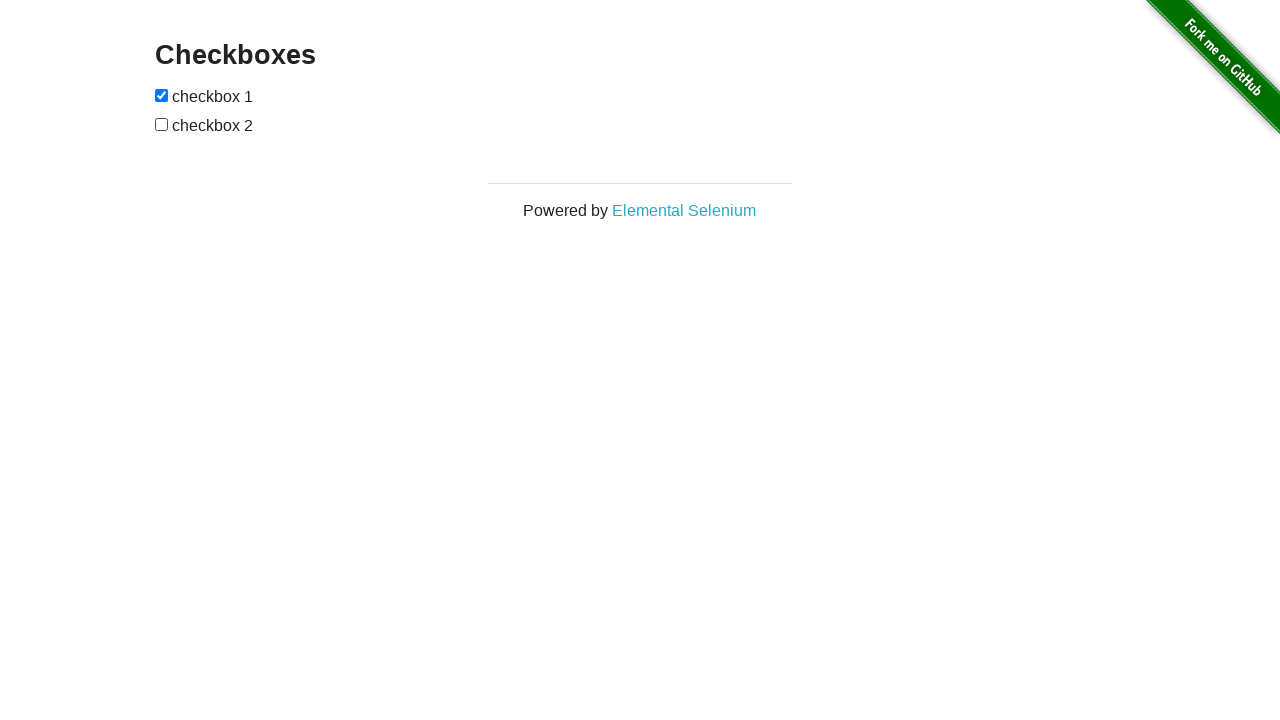

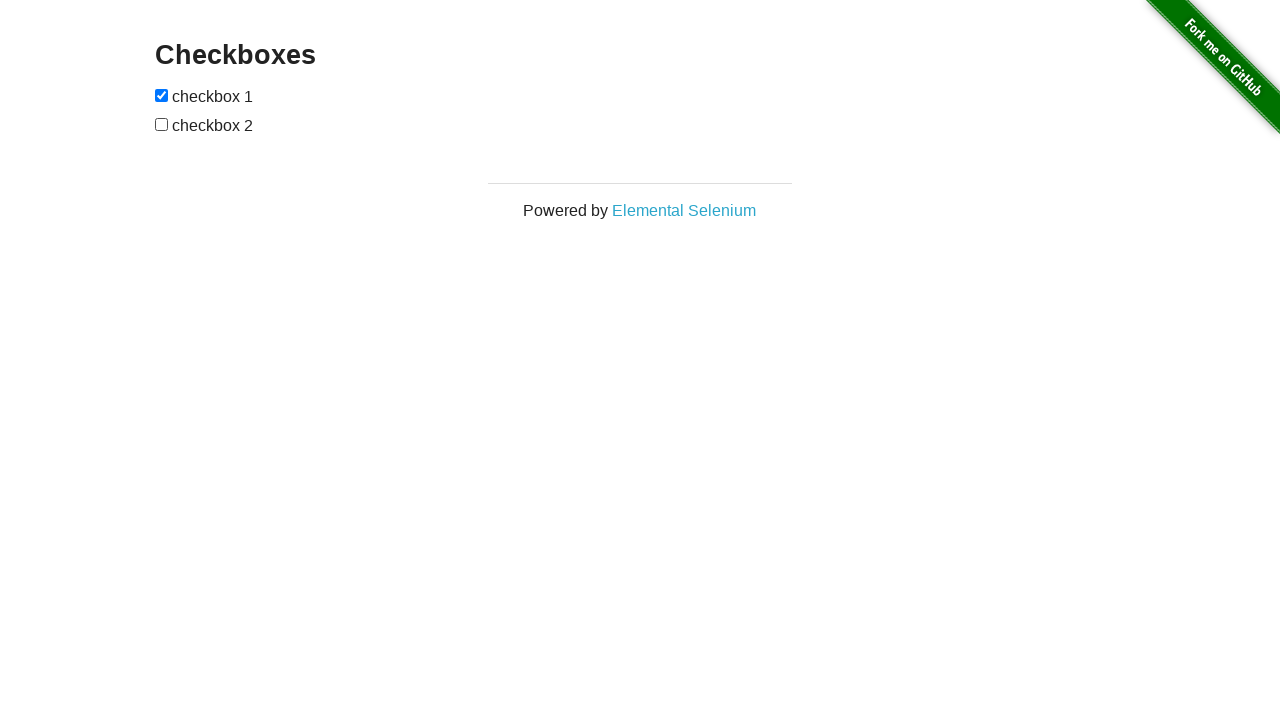